Tests checkbox interactions on a demo page by clicking various checkboxes including basic, ajax, language options, and tri-state checkbox

Starting URL: https://www.leafground.com/checkbox.xhtml

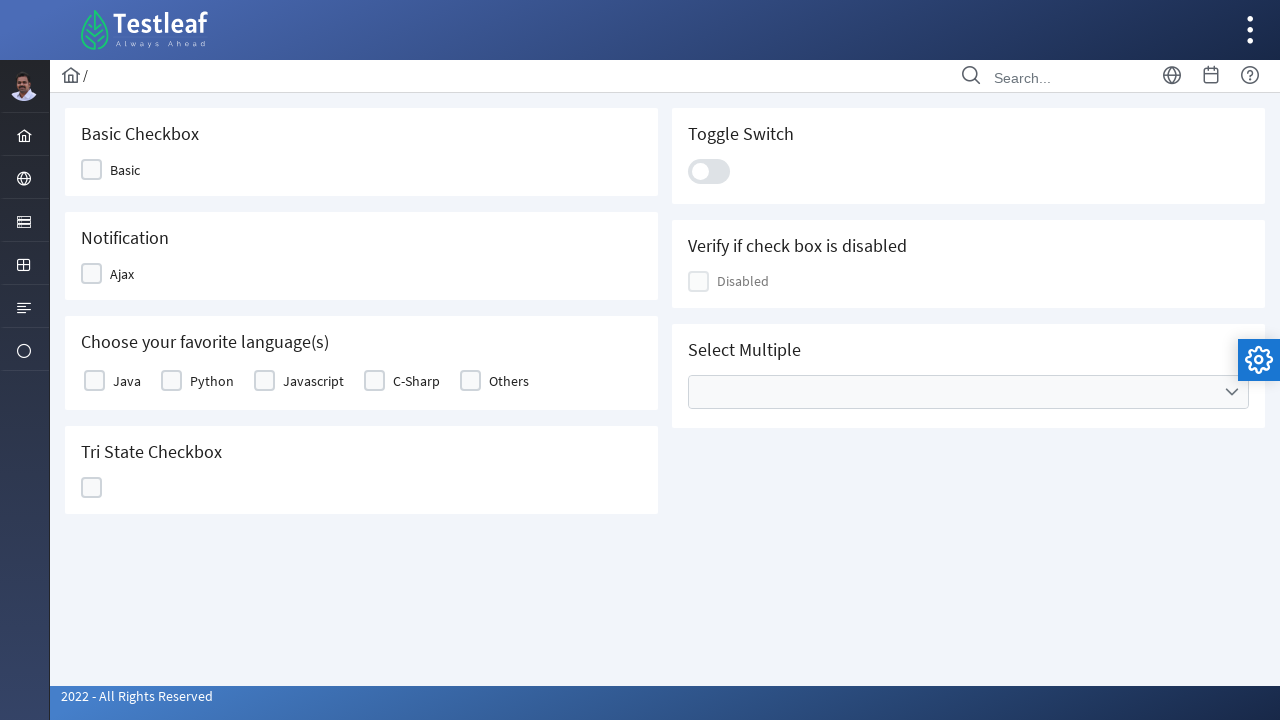

Clicked Basic checkbox at (125, 170) on xpath=//span[text()='Basic']
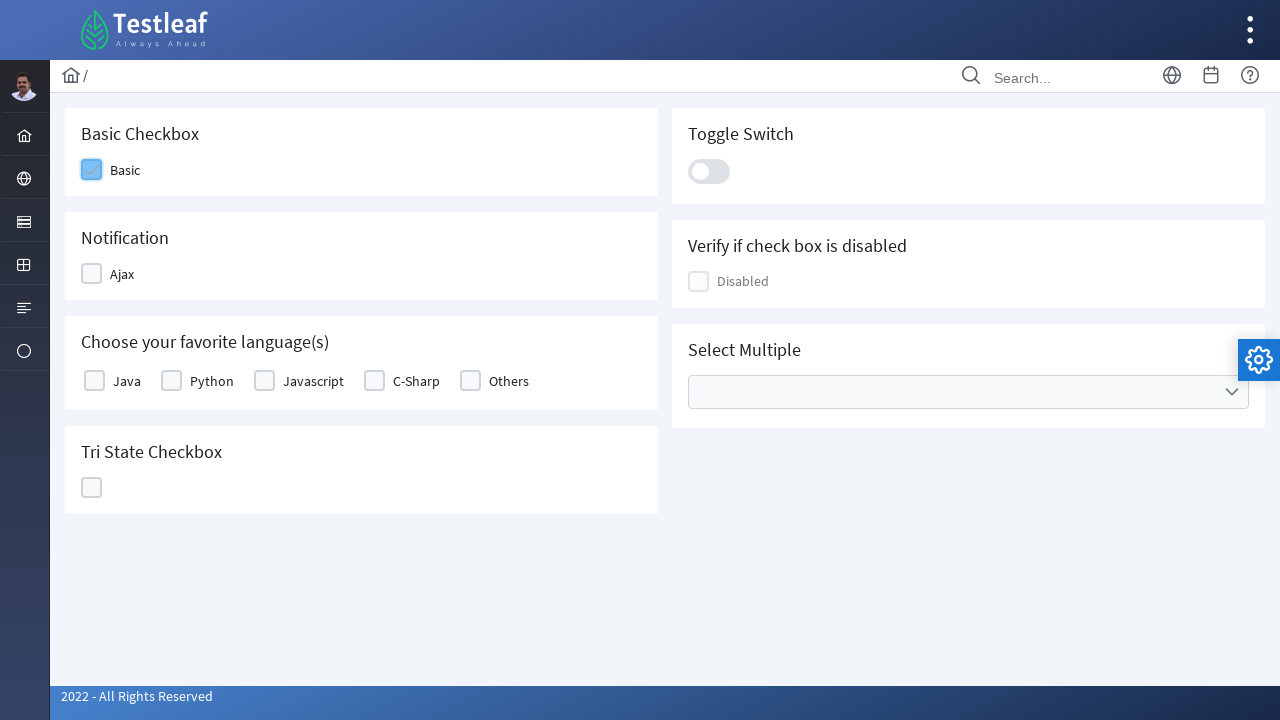

Clicked Ajax checkbox at (122, 274) on xpath=//span[text()='Ajax']
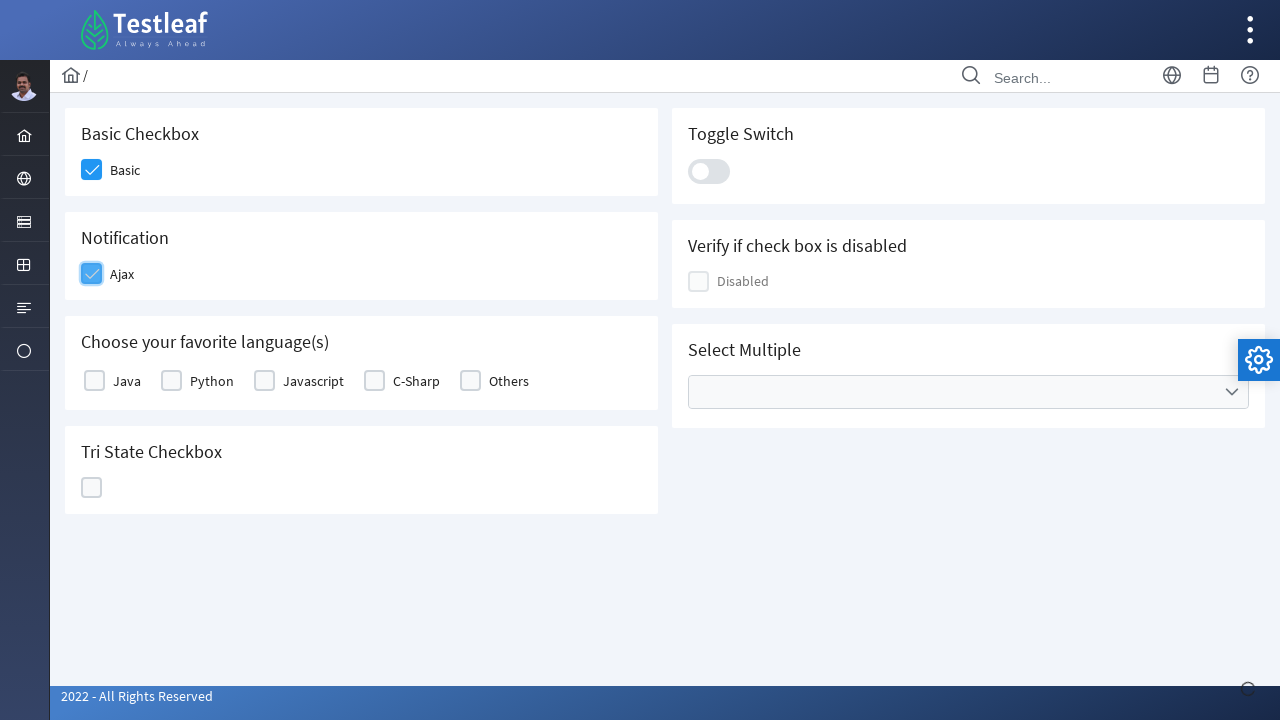

Clicked Java checkbox under language options at (127, 381) on xpath=//label[text()='Java']
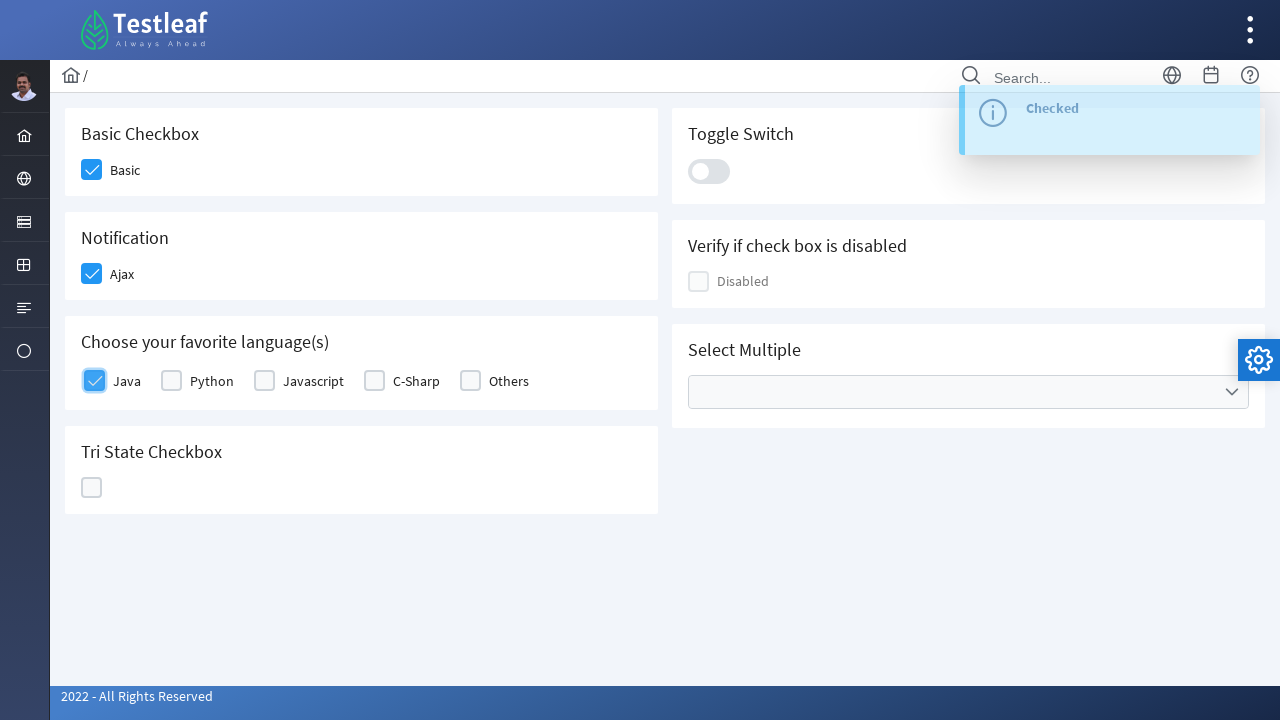

Clicked Others checkbox at (509, 381) on xpath=//label[text()='Others']
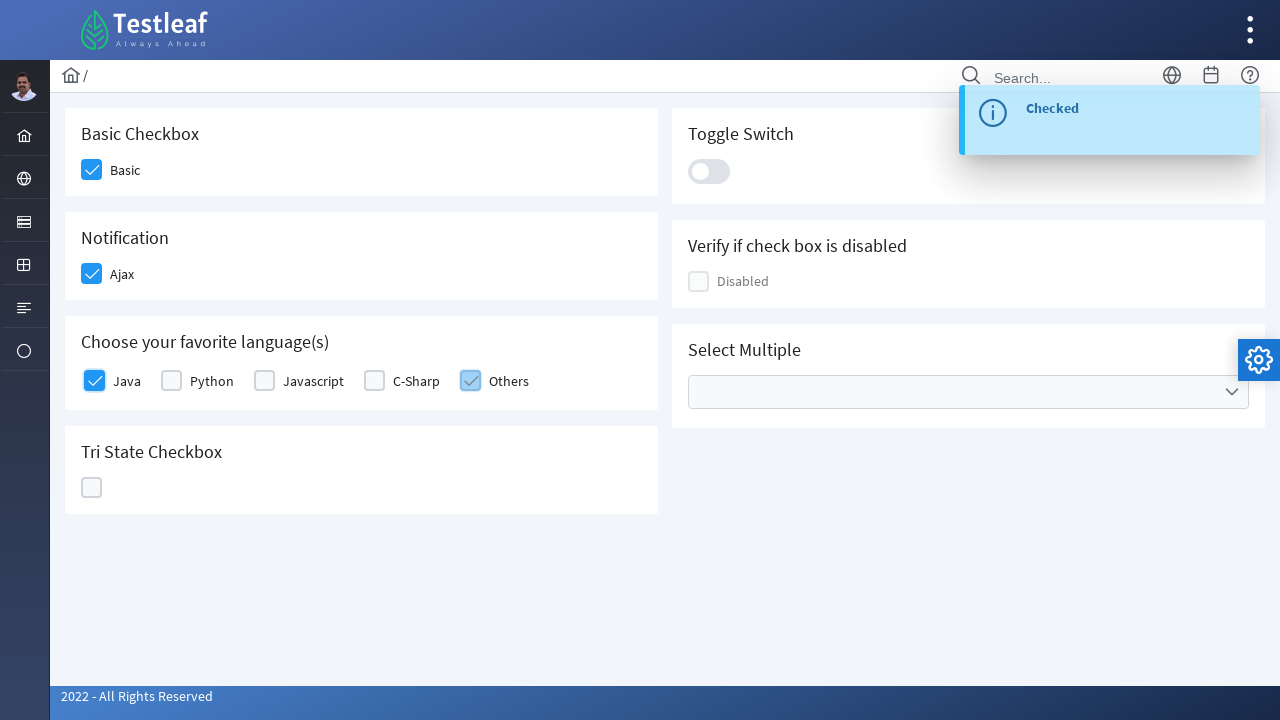

Clicked tri-state checkbox at (92, 488) on xpath=//span[@class='ui-chkbox-icon ui-c ']/parent::div
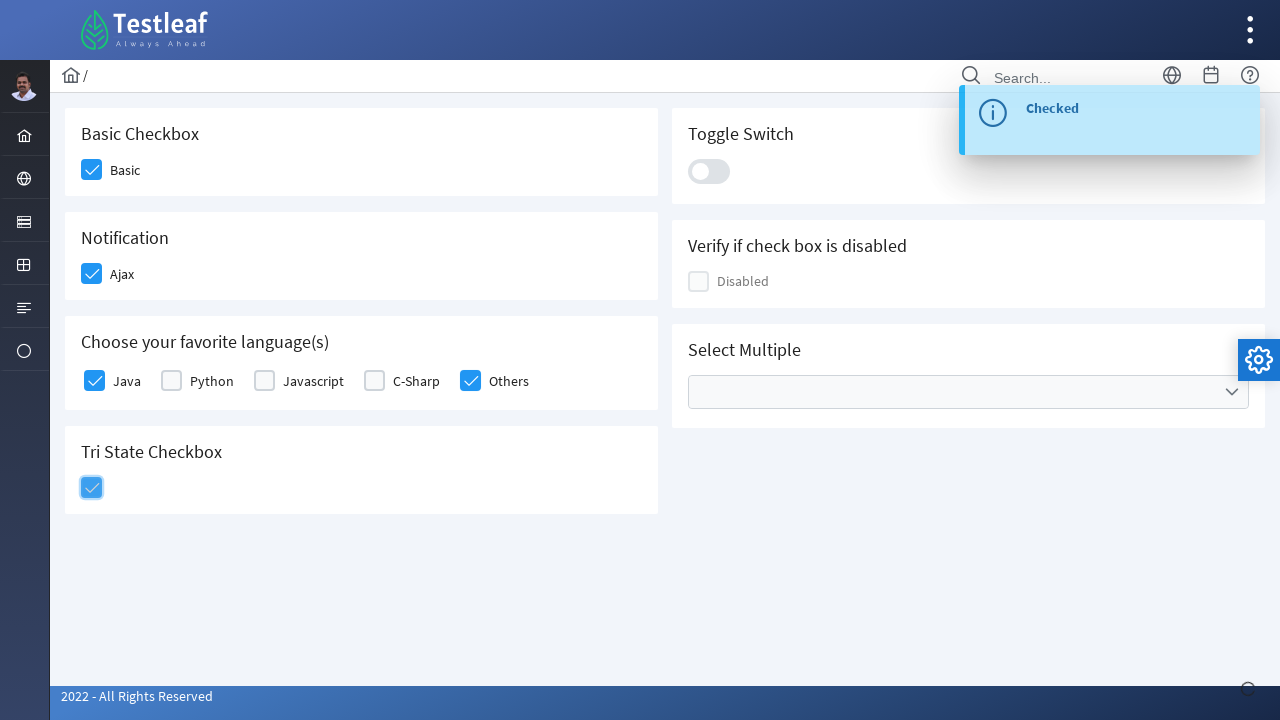

Checked checkbox enabled status: True
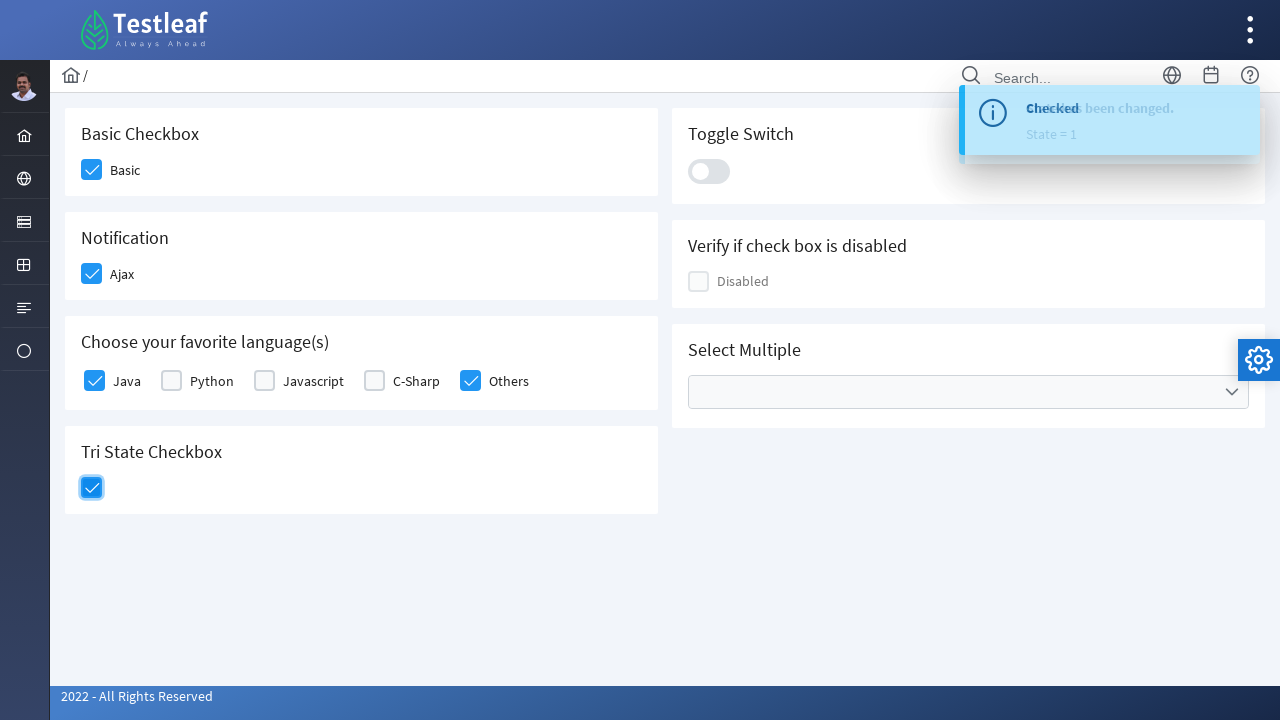

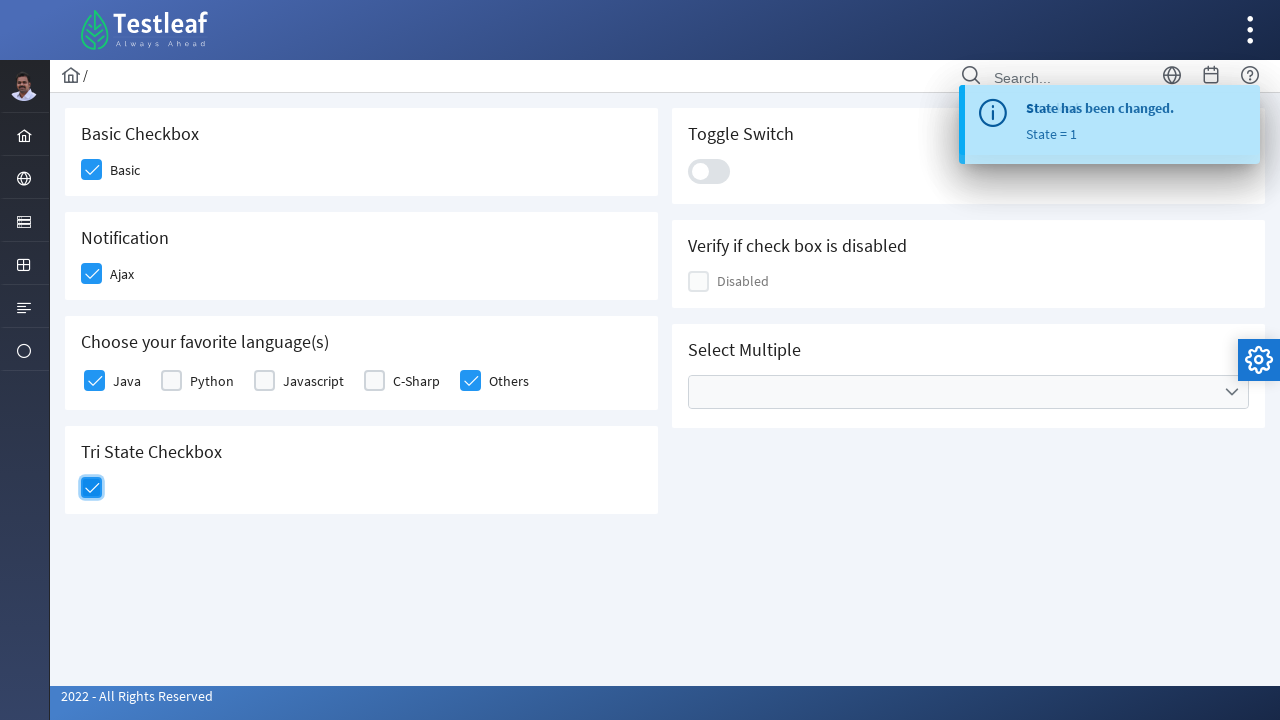